Tests sorting the "Due" column in descending order by clicking the column header twice

Starting URL: http://the-internet.herokuapp.com/tables

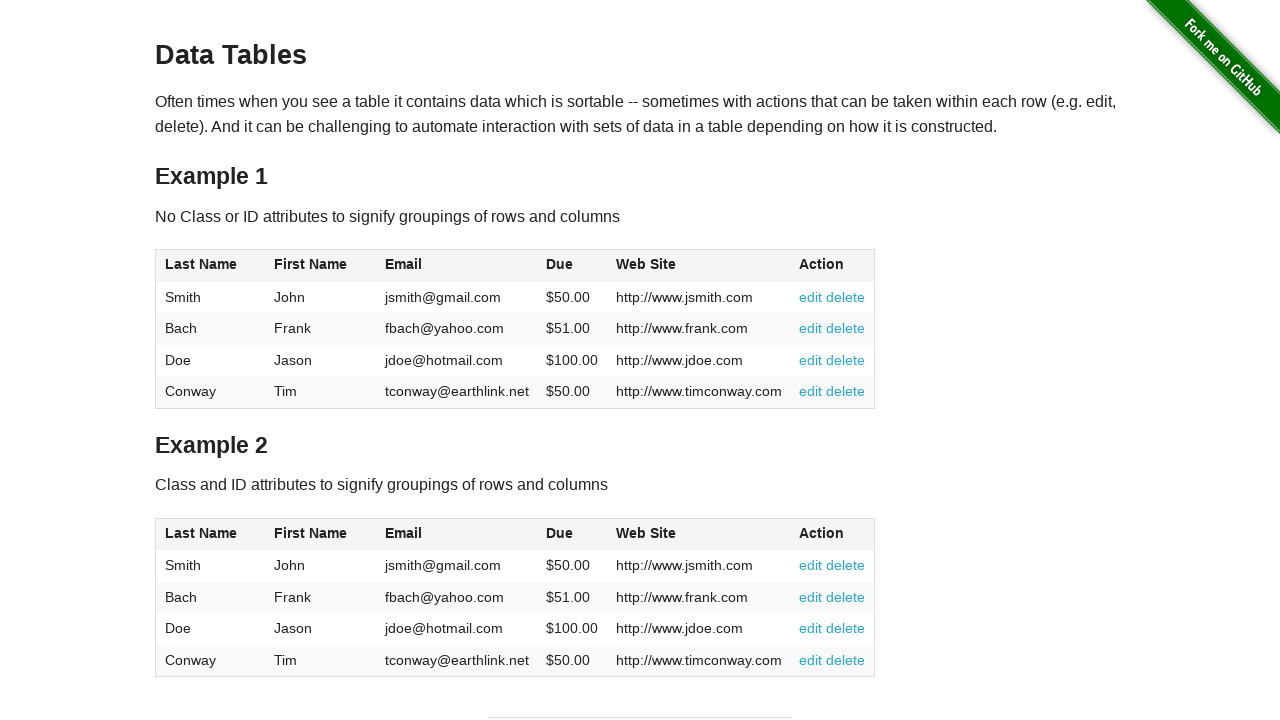

Clicked Due column header first time for ascending sort at (572, 266) on #table1 thead tr th:nth-of-type(4)
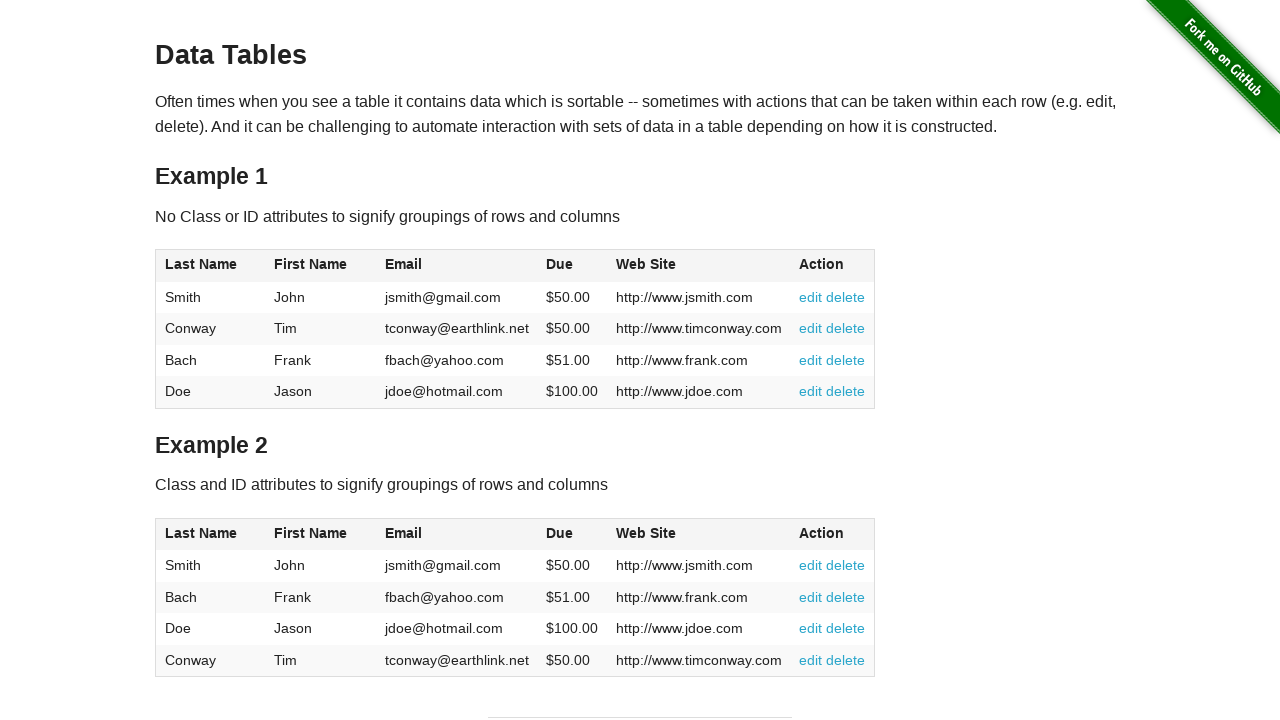

Clicked Due column header second time for descending sort at (572, 266) on #table1 thead tr th:nth-of-type(4)
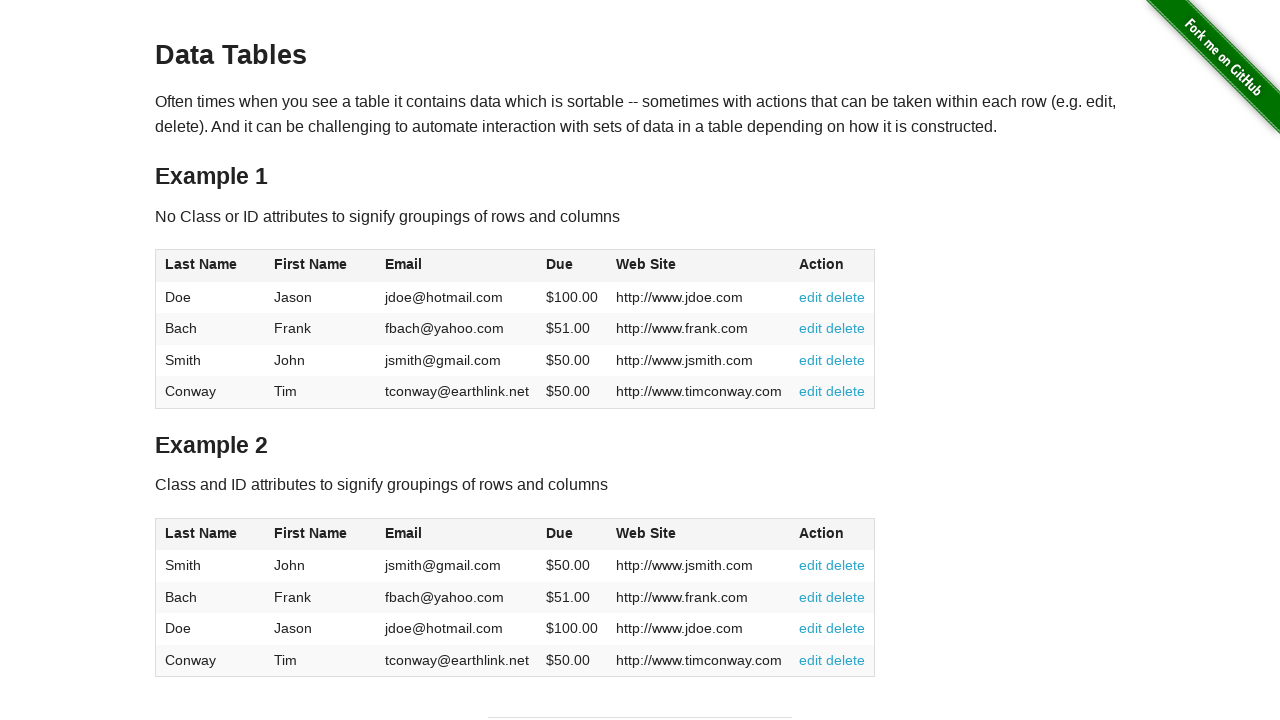

Table data loaded and Due column is sorted in descending order
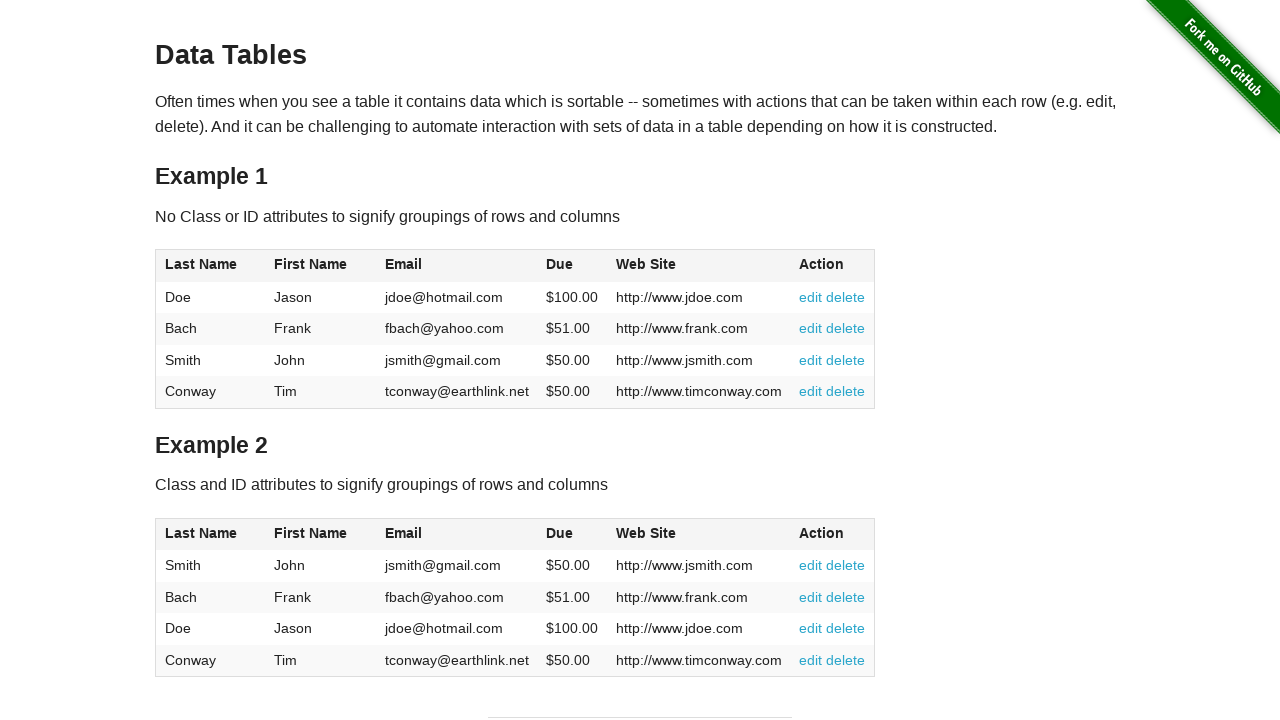

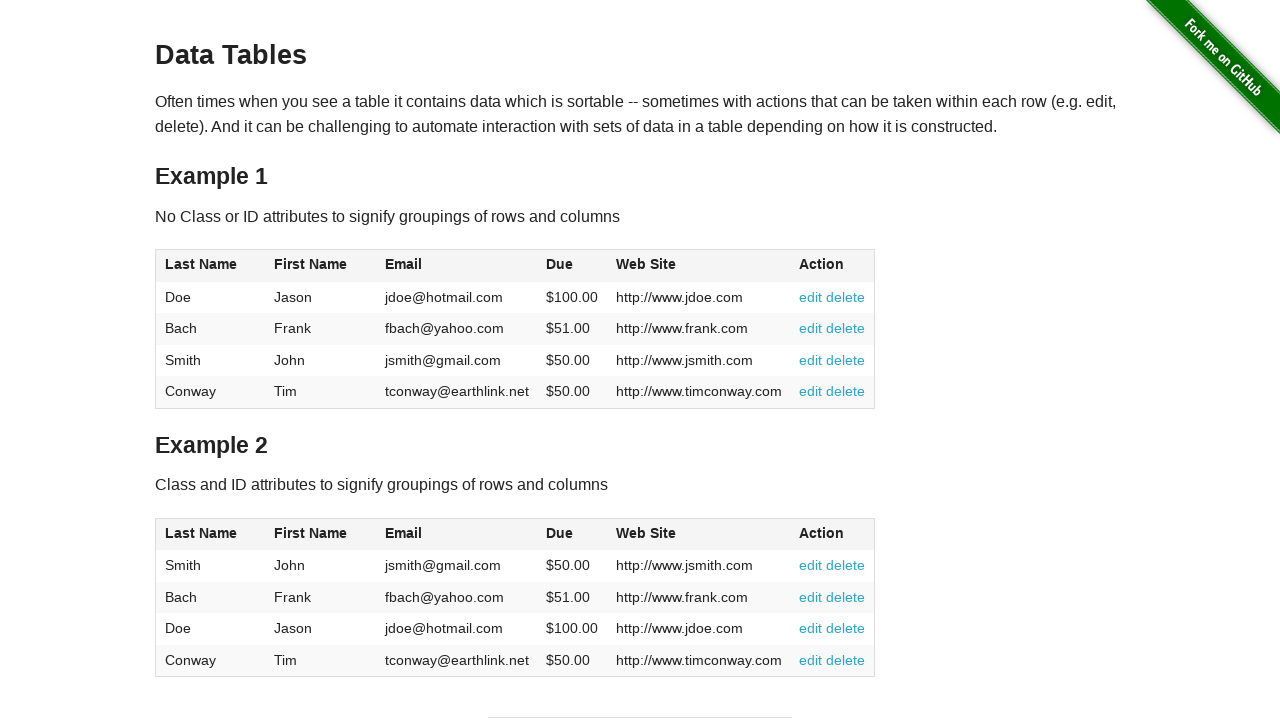